Tests browser window functionality by clicking a button that opens a new window, demonstrating handling of new browser windows on the DemoQA test site.

Starting URL: https://demoqa.com/browser-windows

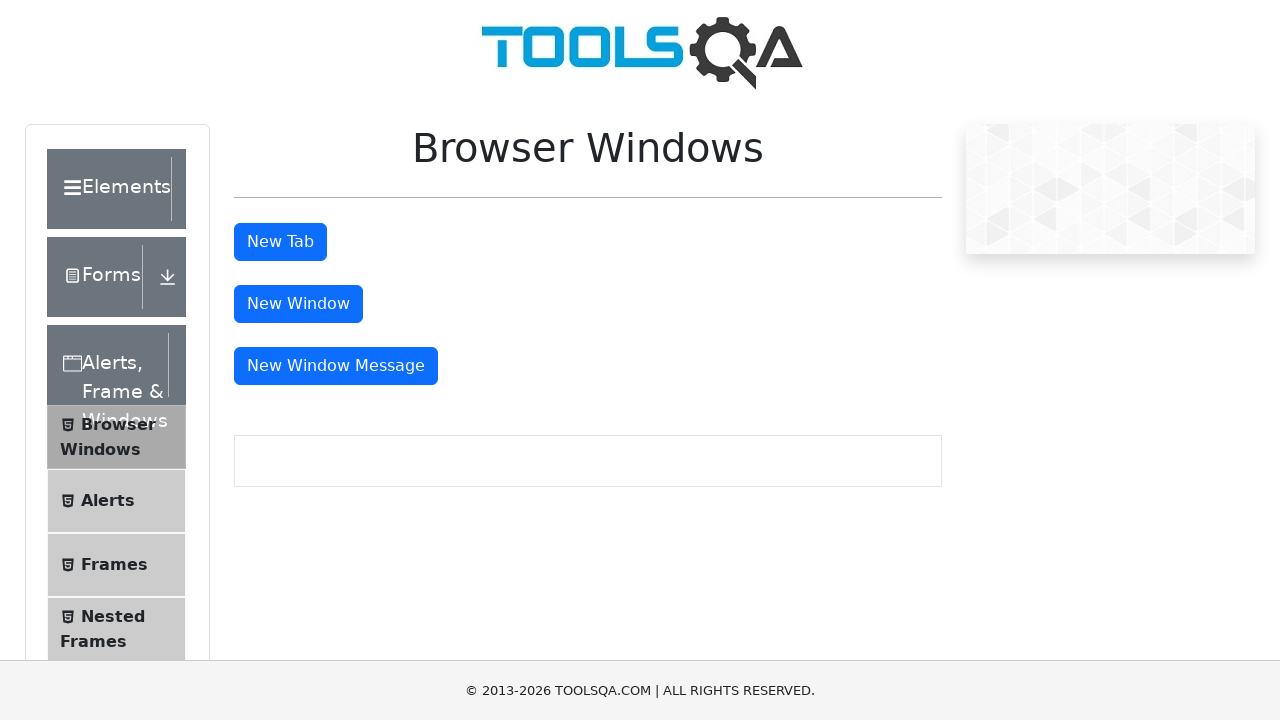

Clicked 'New Window' button to open a new browser window at (298, 304) on #windowButton
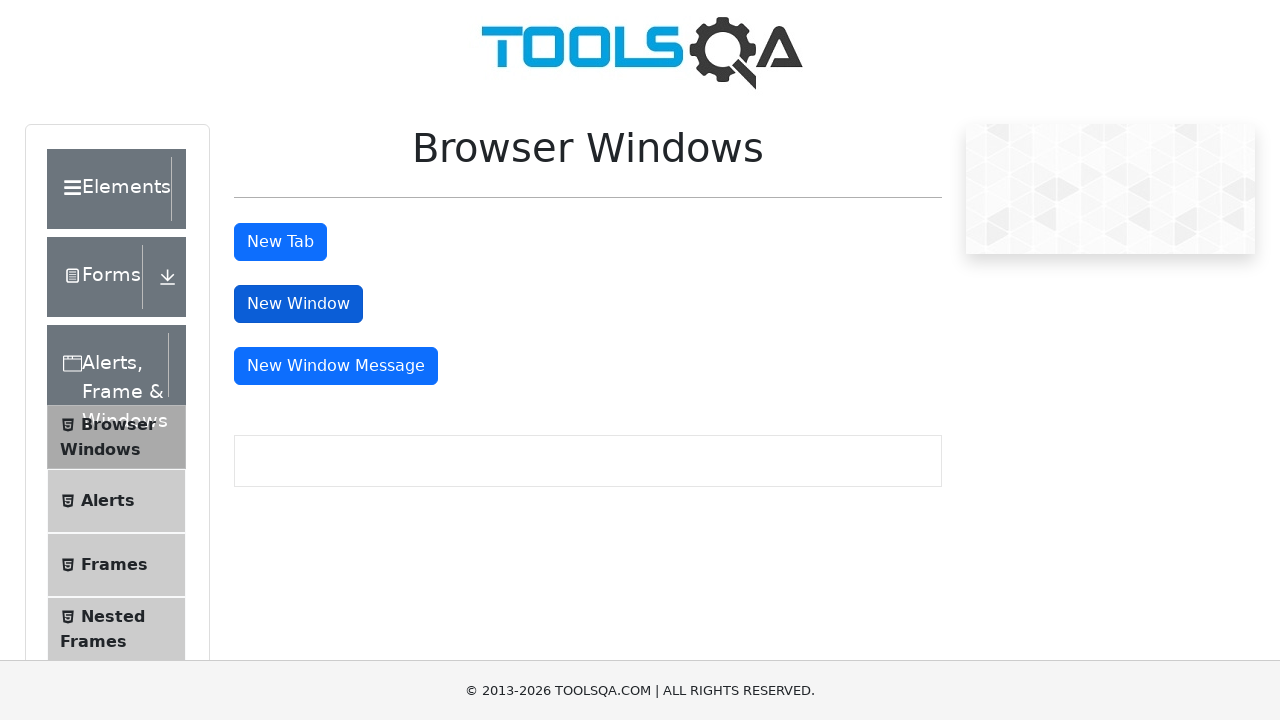

Captured the new browser window page object
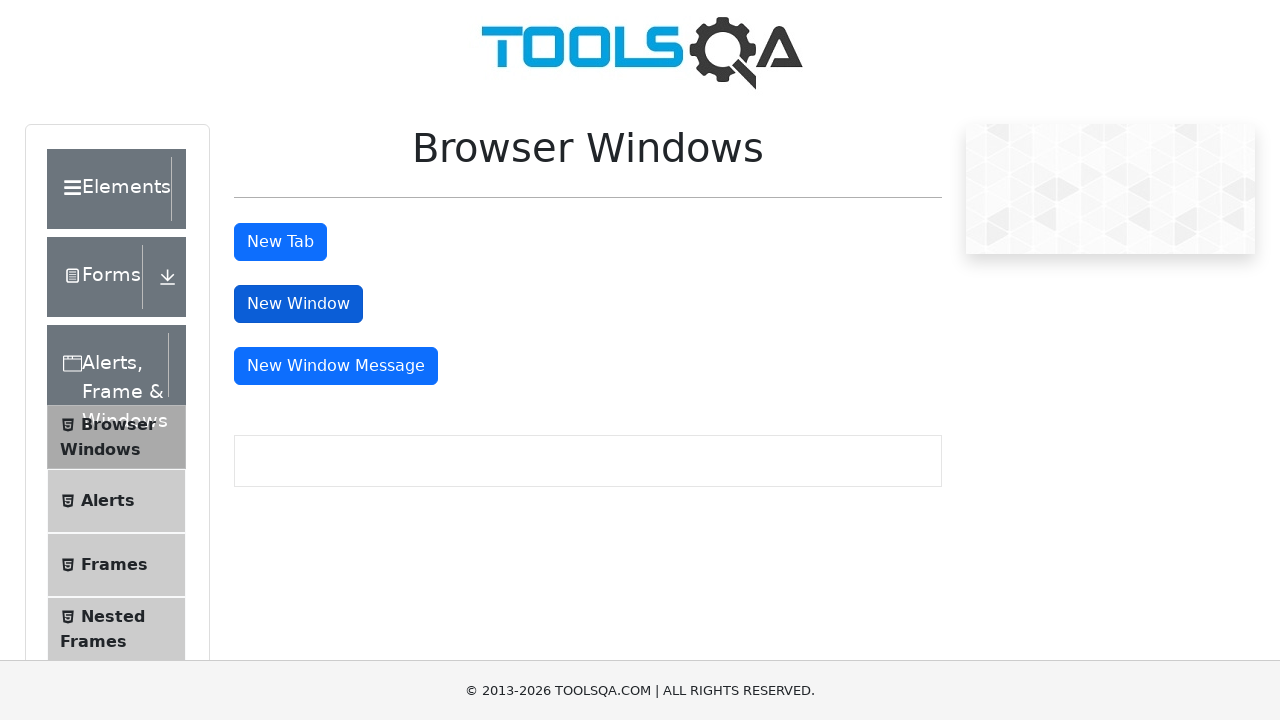

New window finished loading
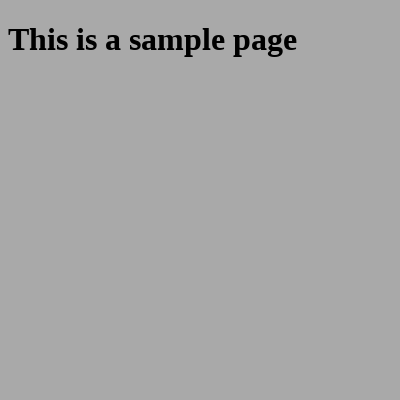

Closed the new browser window
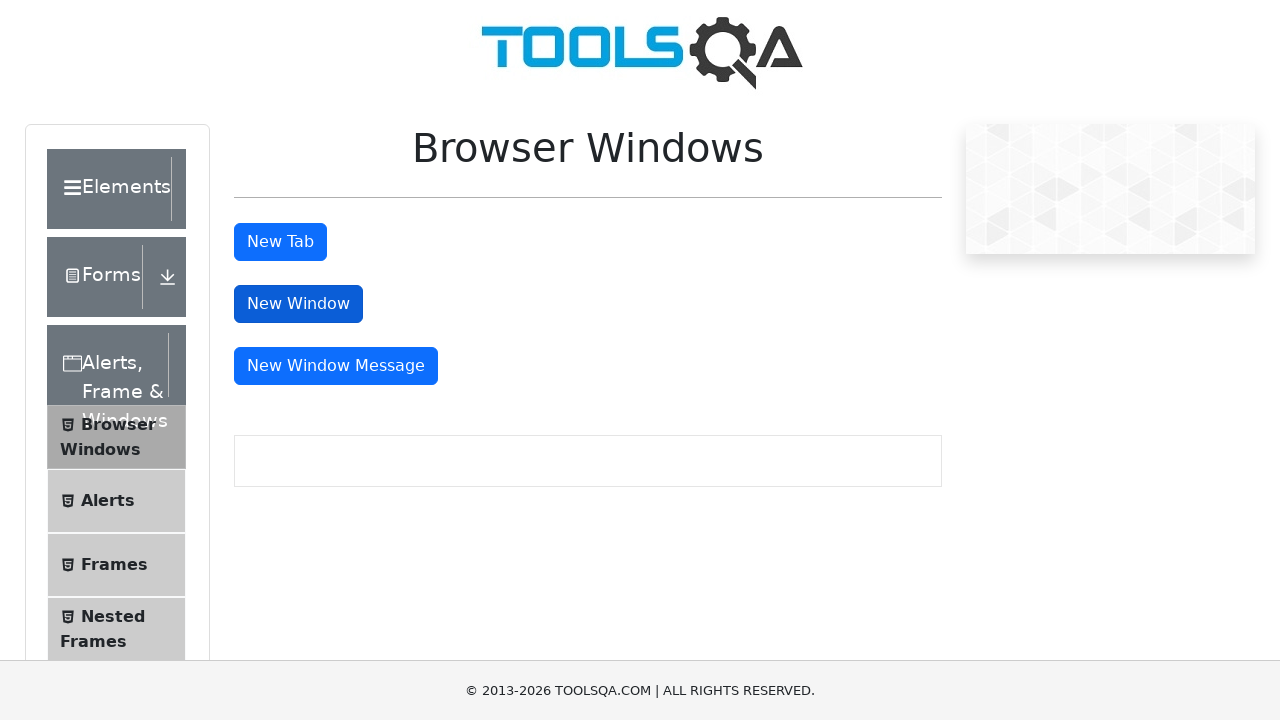

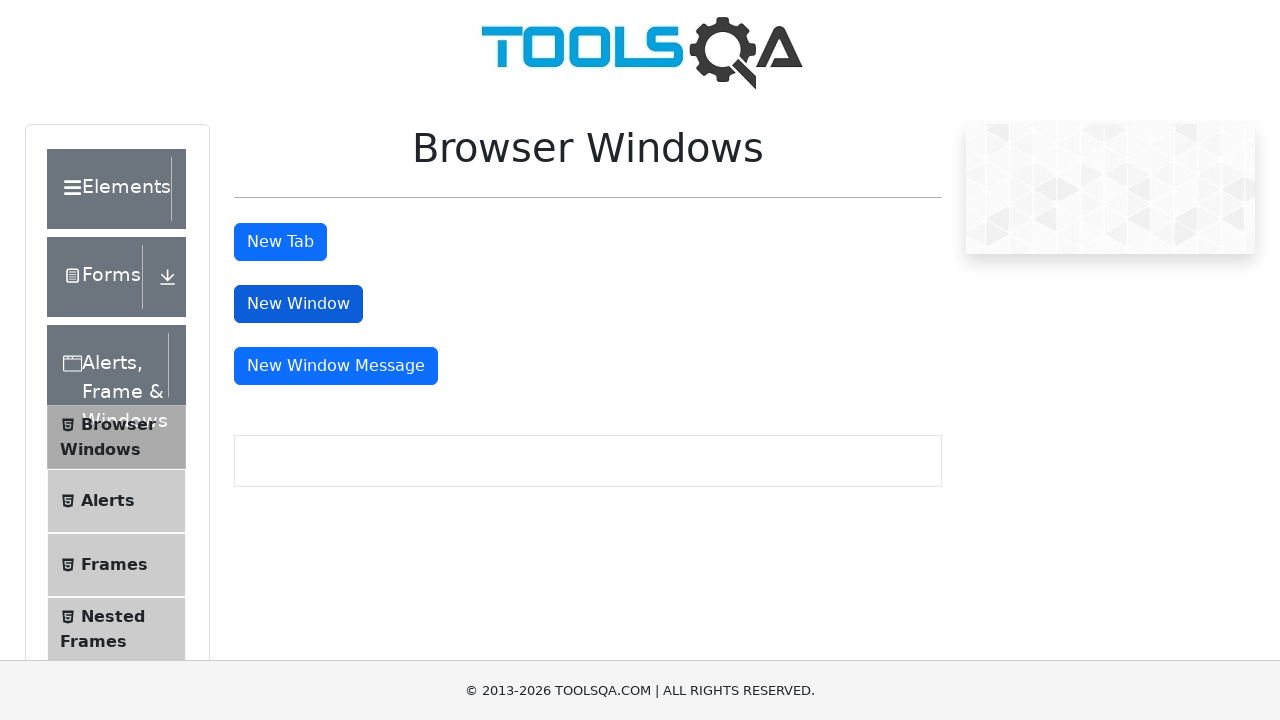